Tests a mockup customization page by filling in a text field with a name and clicking through multiple font selection options, then takes a screenshot of the result.

Starting URL: https://mockup.epiccraftings.com/

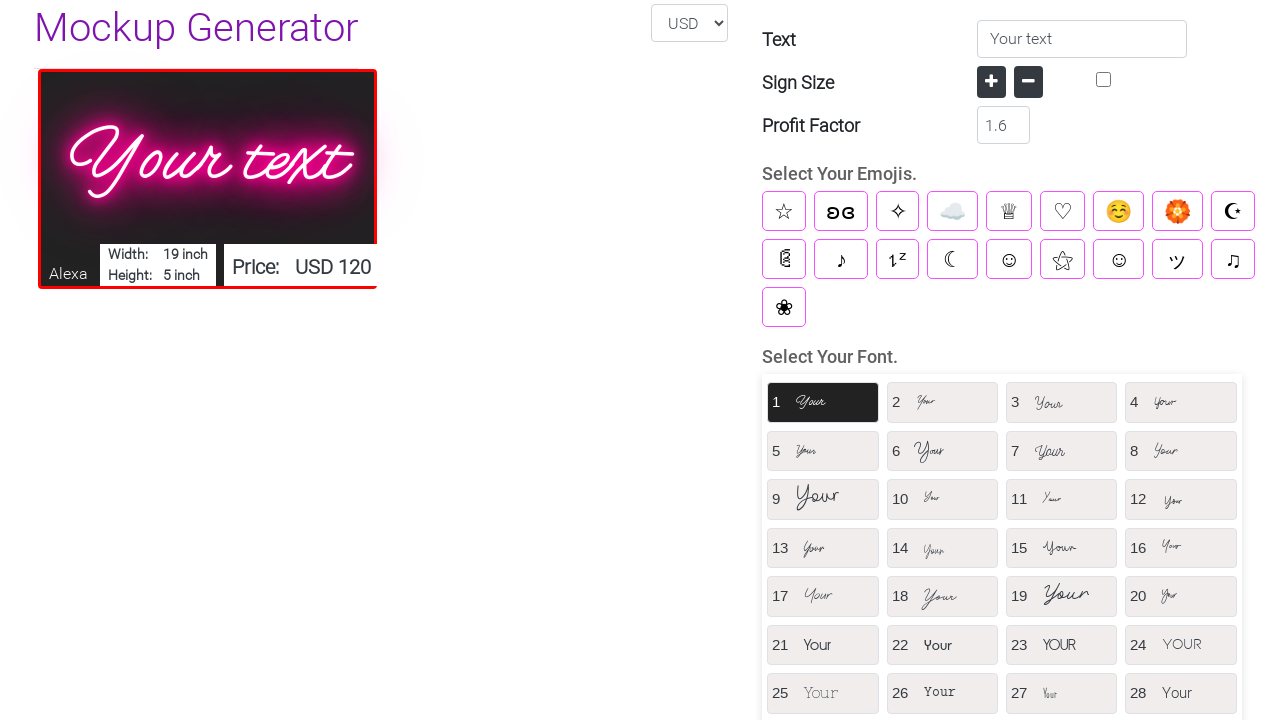

Waited for textarea to be available
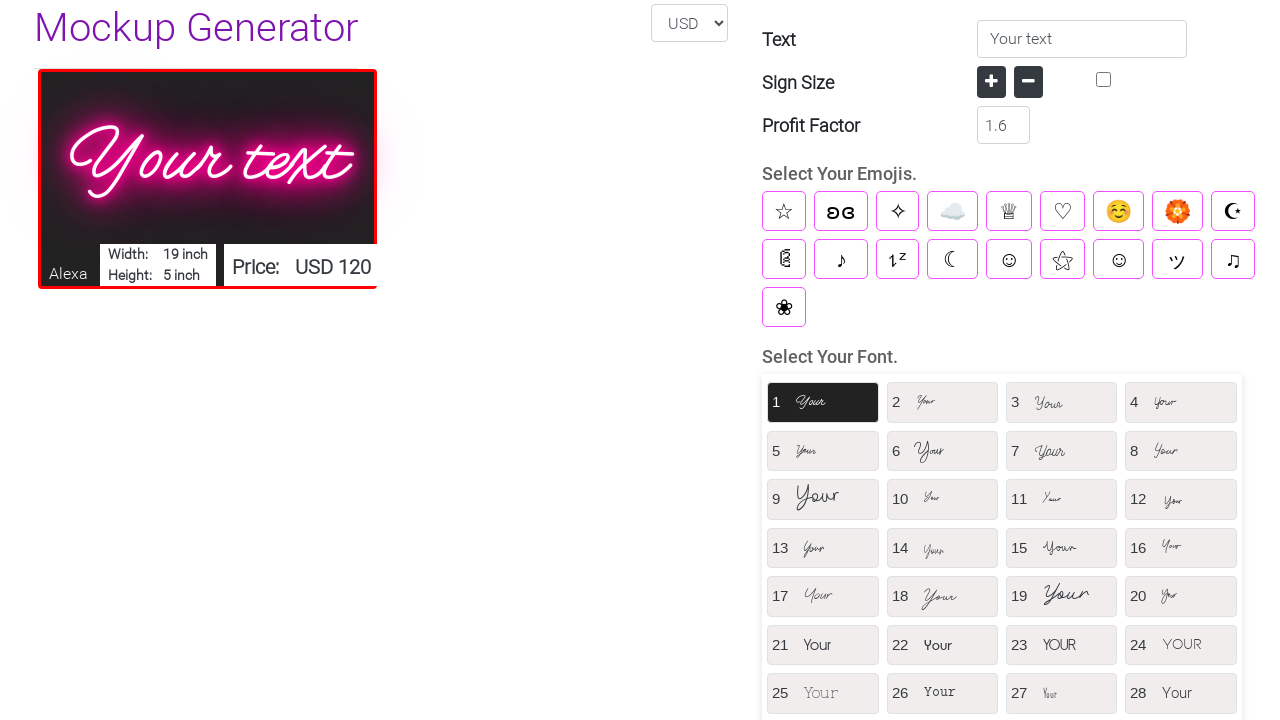

Filled textarea with name 'Marcus' on .form-control.txt_area_1
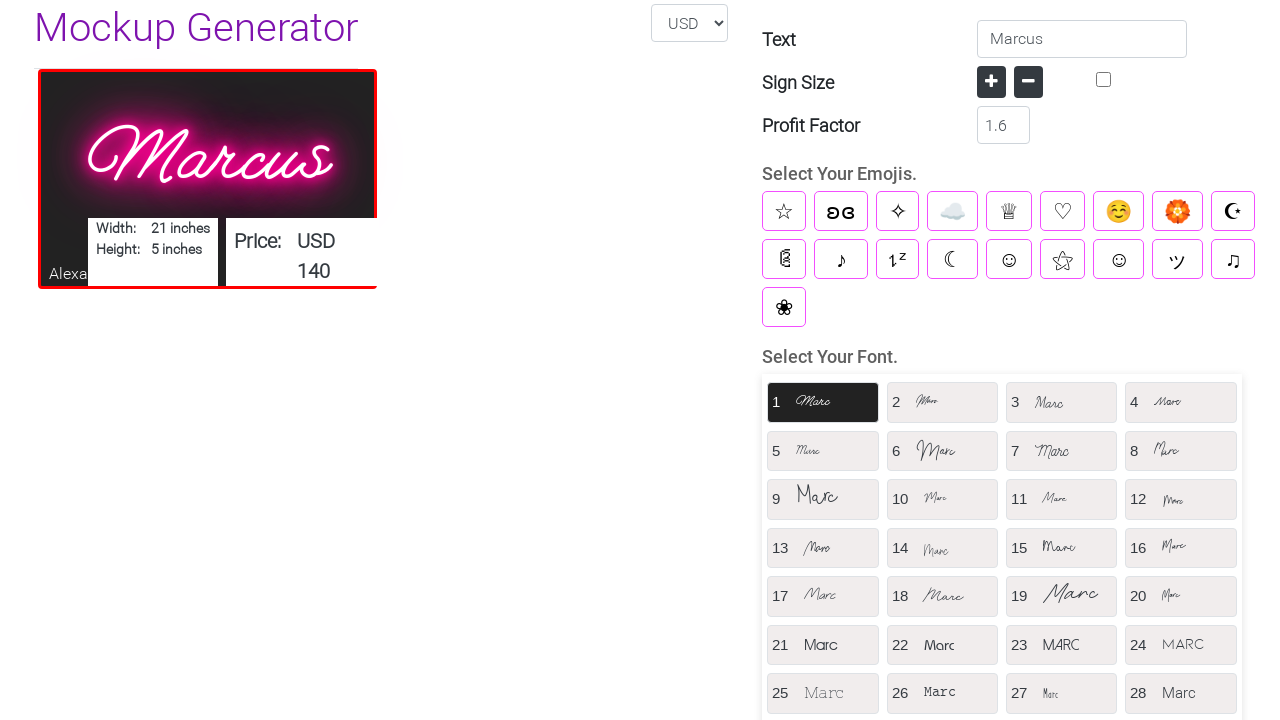

Waited for font options to load
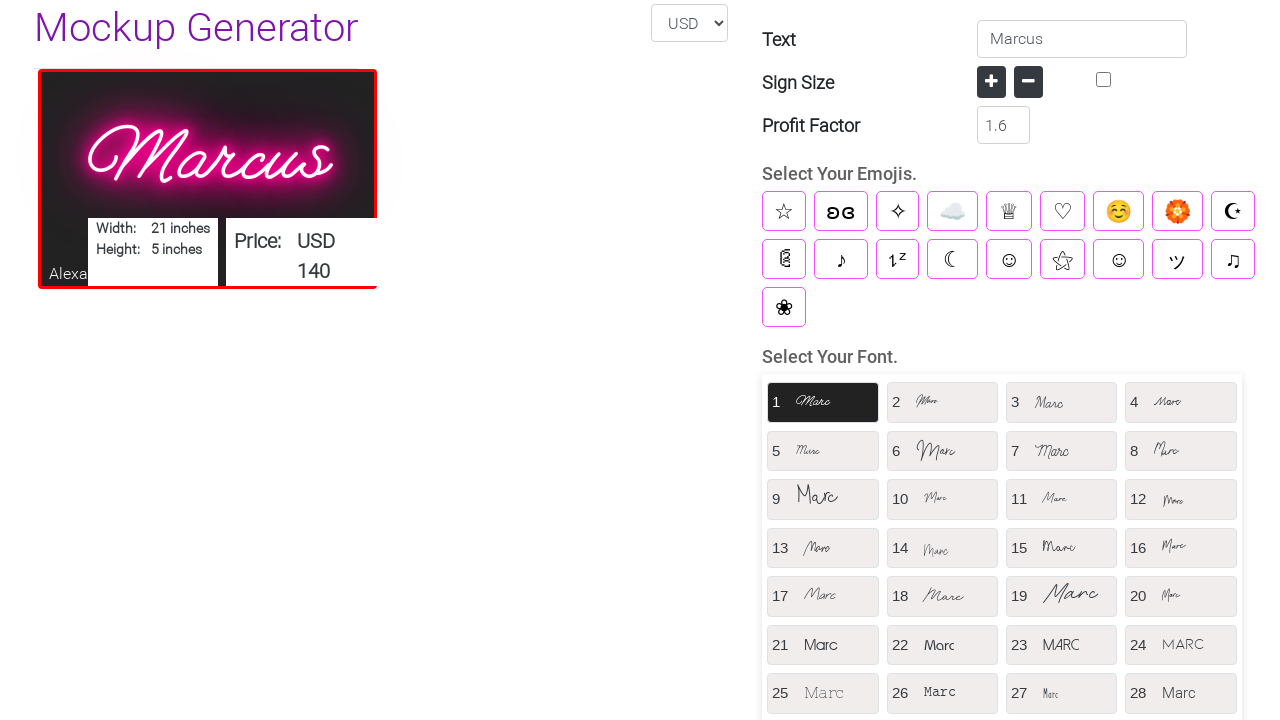

Clicked font option 1 at (823, 402) on div.font-div[data-path] >> nth=0
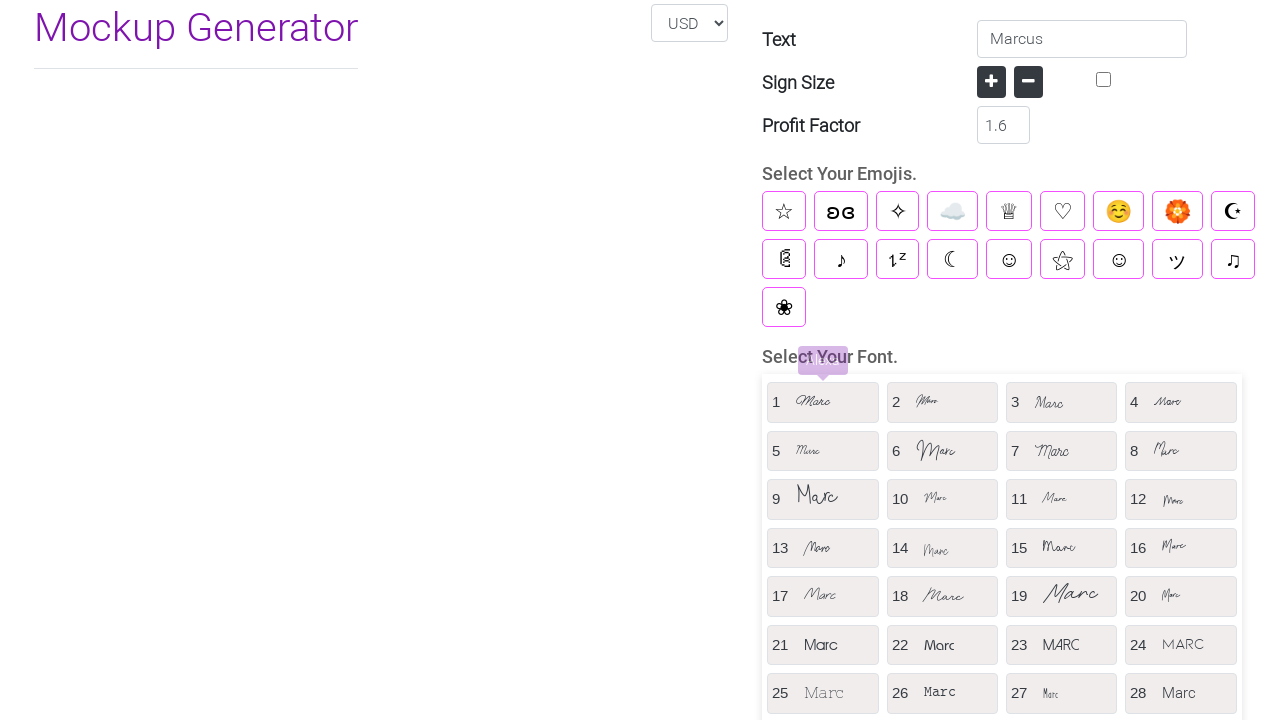

Waited for font 1 to render
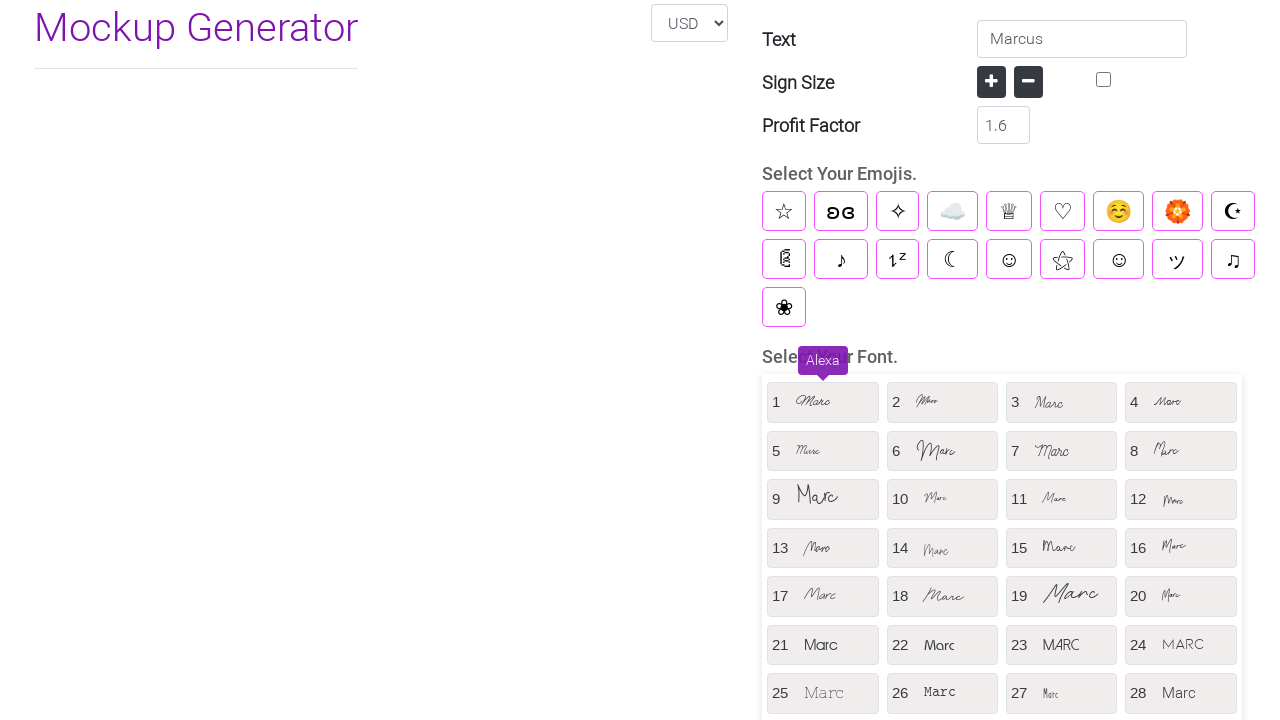

Clicked font option 2 at (942, 402) on div.font-div[data-path] >> nth=1
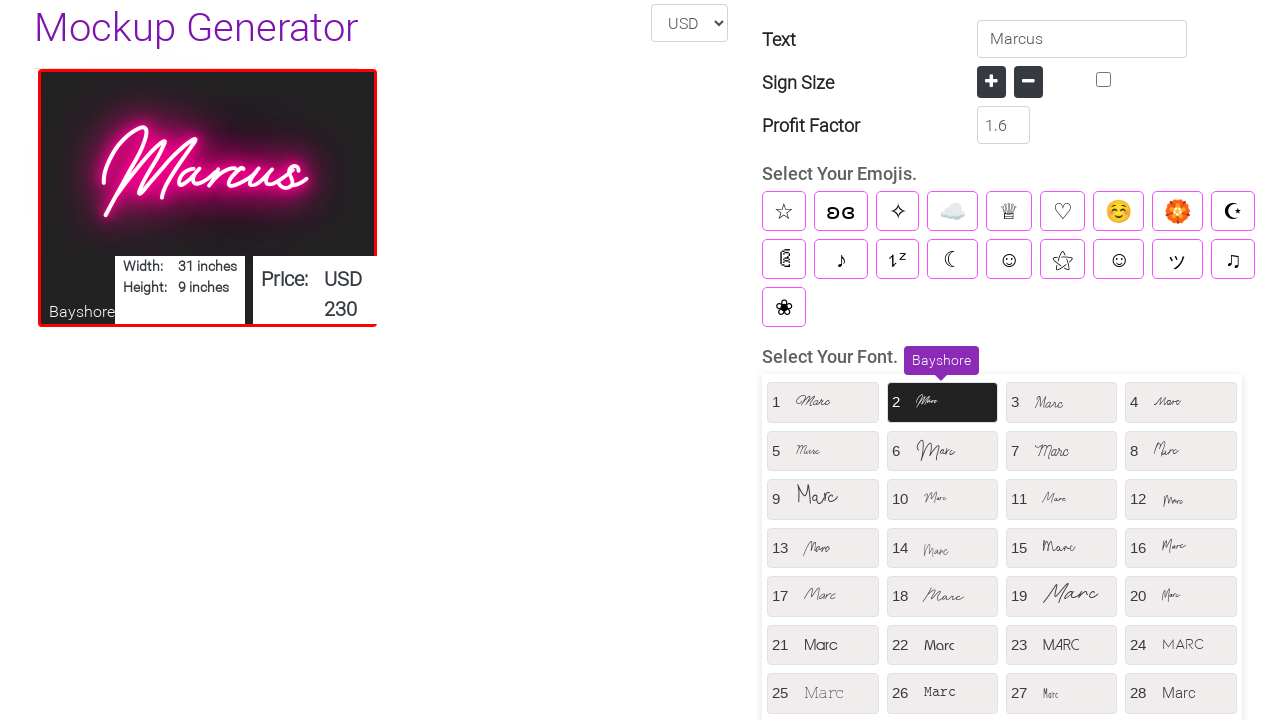

Waited for font 2 to render
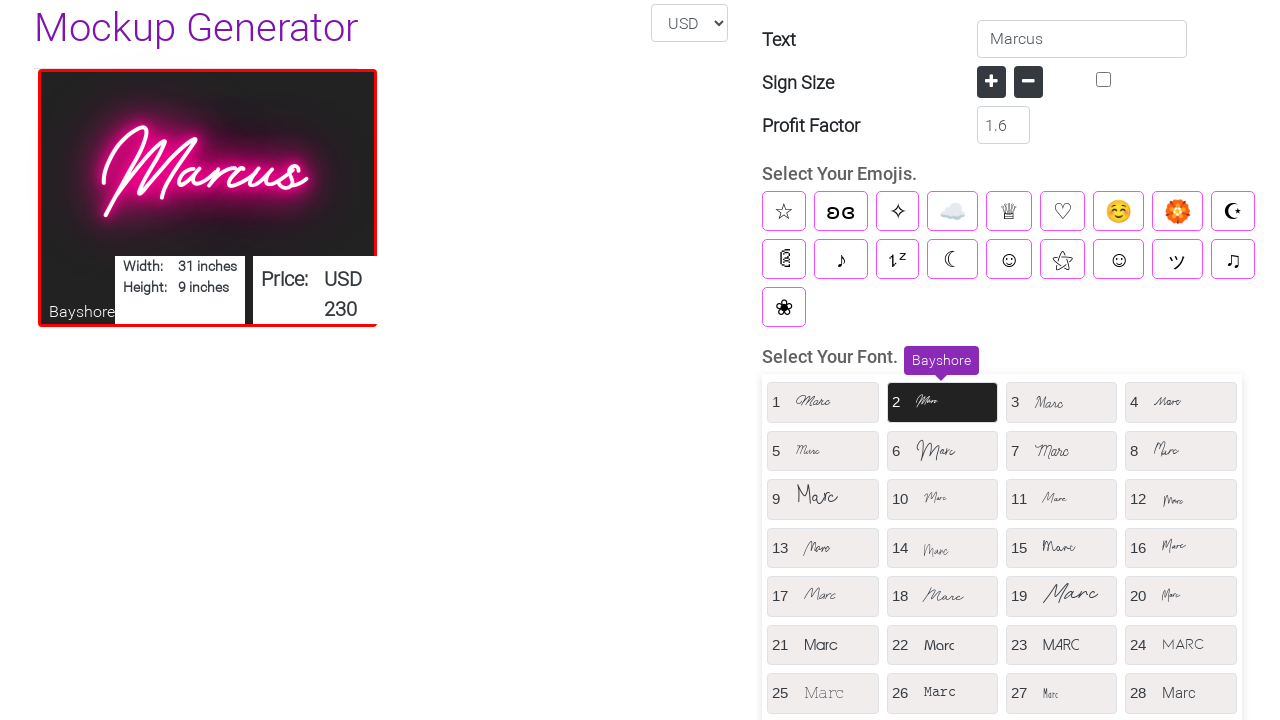

Clicked font option 3 at (1062, 402) on div.font-div[data-path] >> nth=2
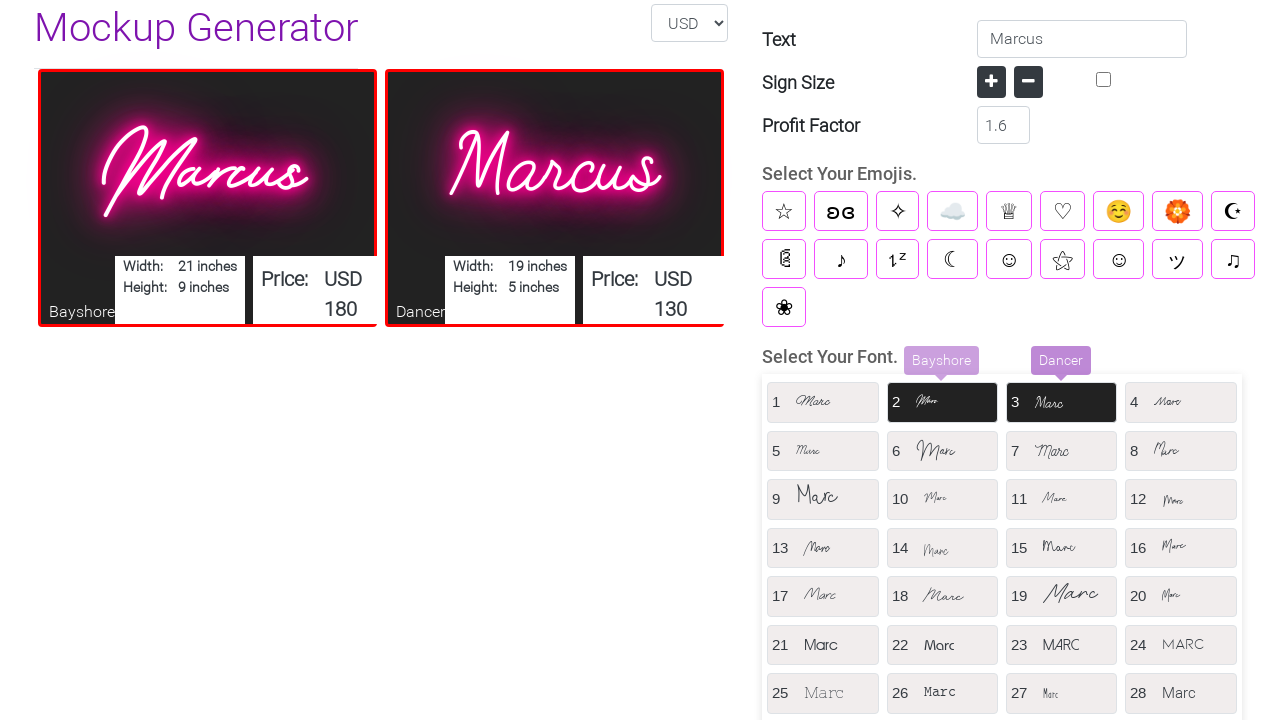

Waited for font 3 to render
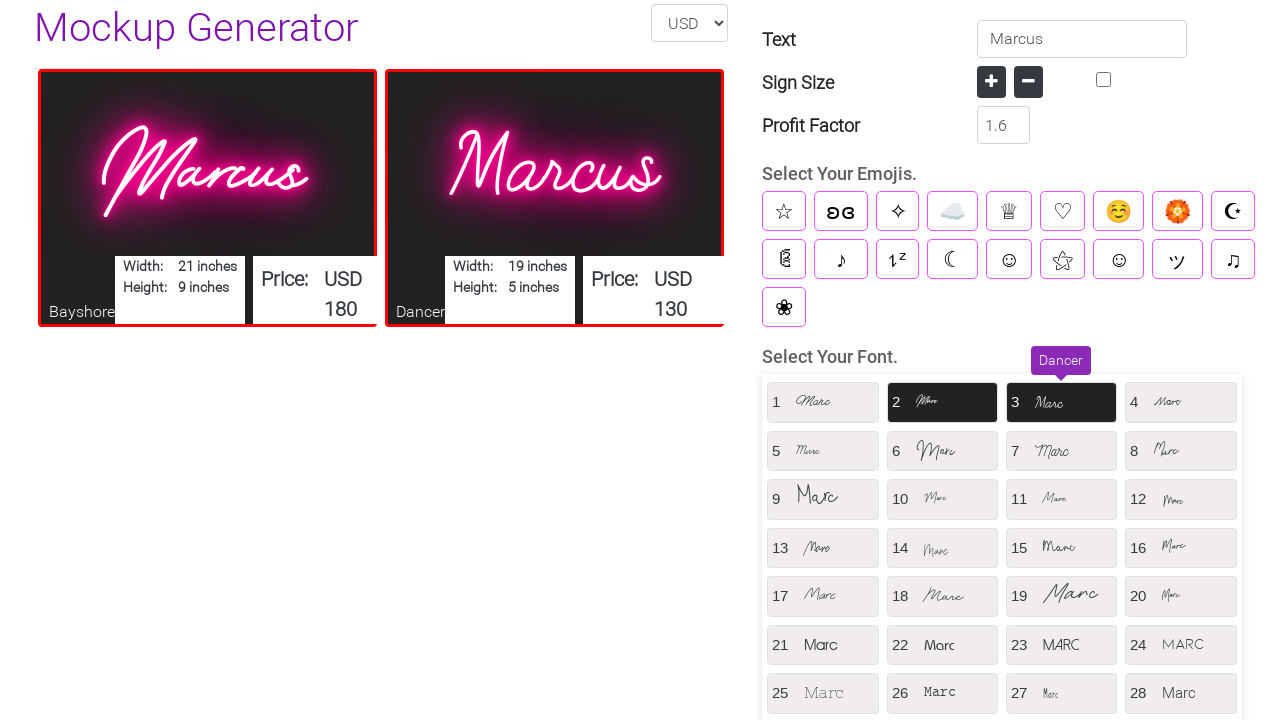

Clicked font option 4 at (1181, 402) on div.font-div[data-path] >> nth=3
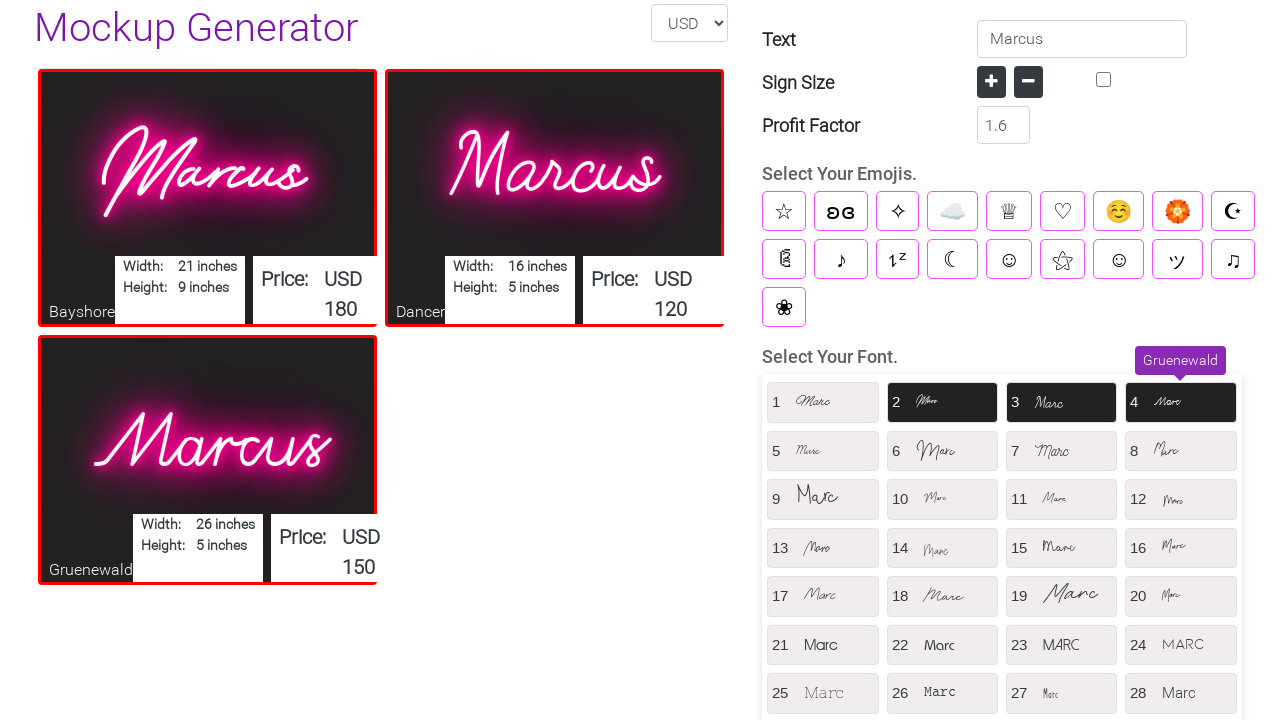

Waited for font 4 to render
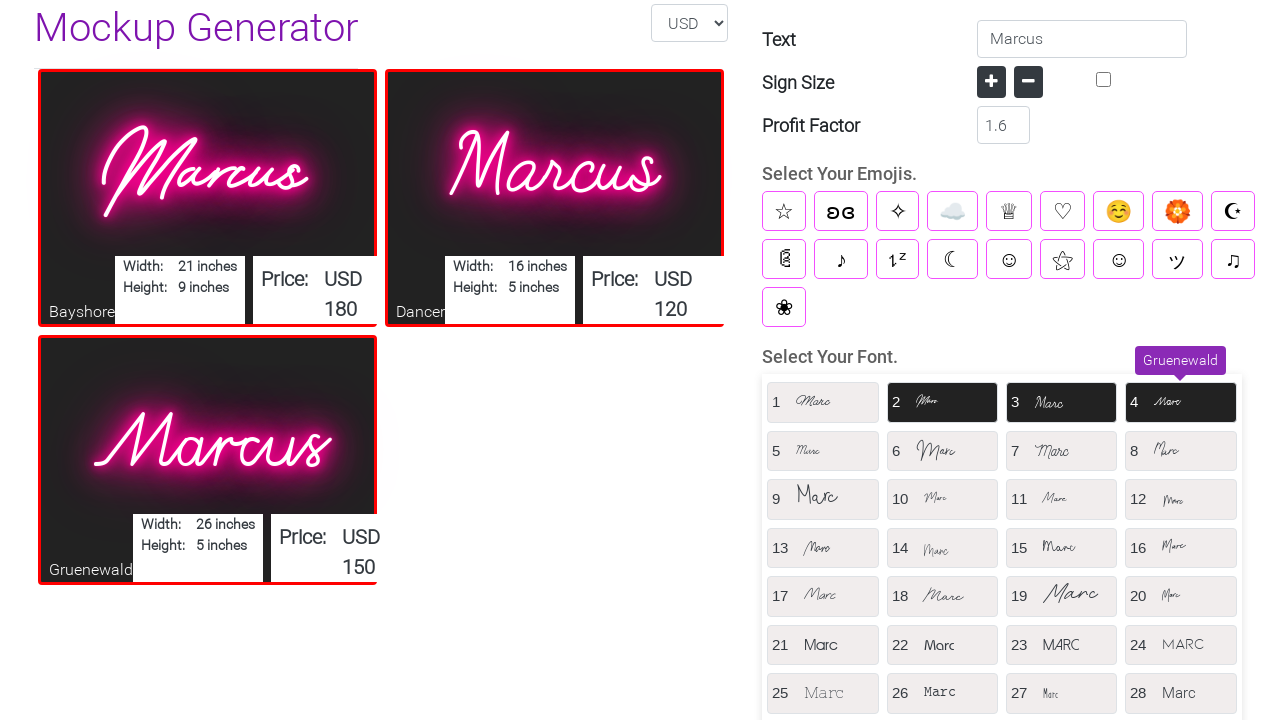

Clicked font option 5 at (823, 451) on div.font-div[data-path] >> nth=4
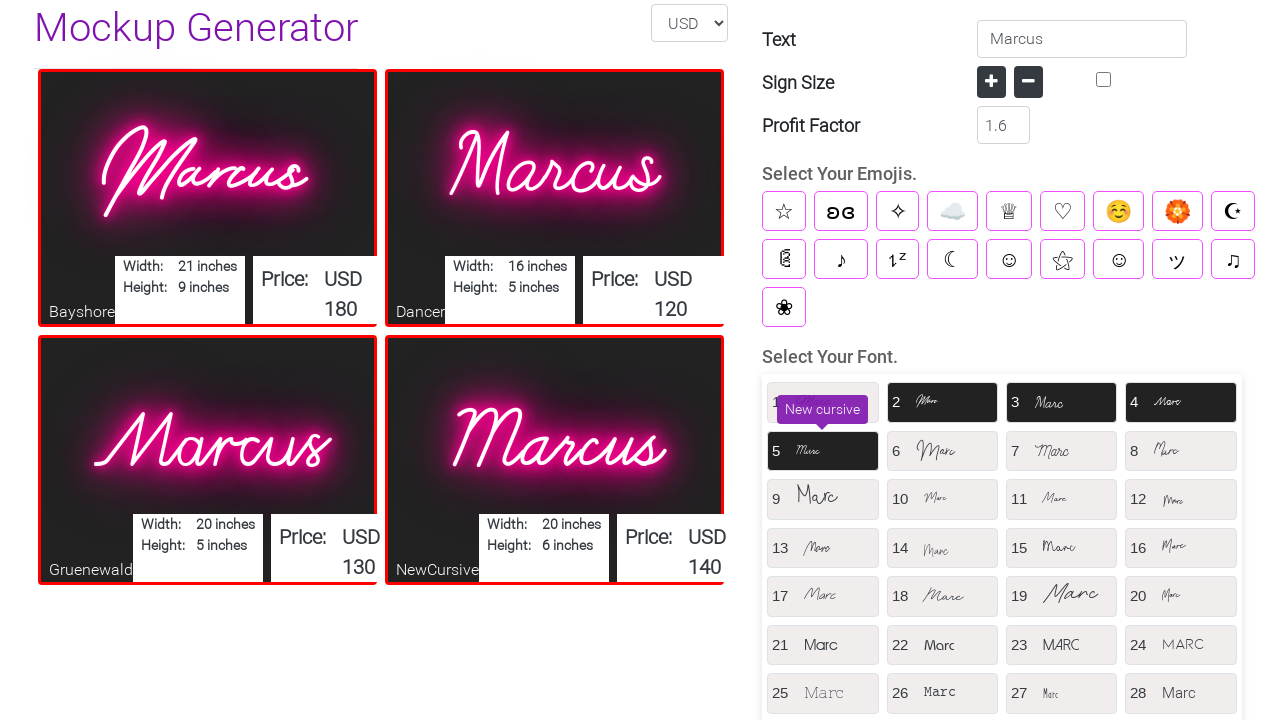

Waited for font 5 to render
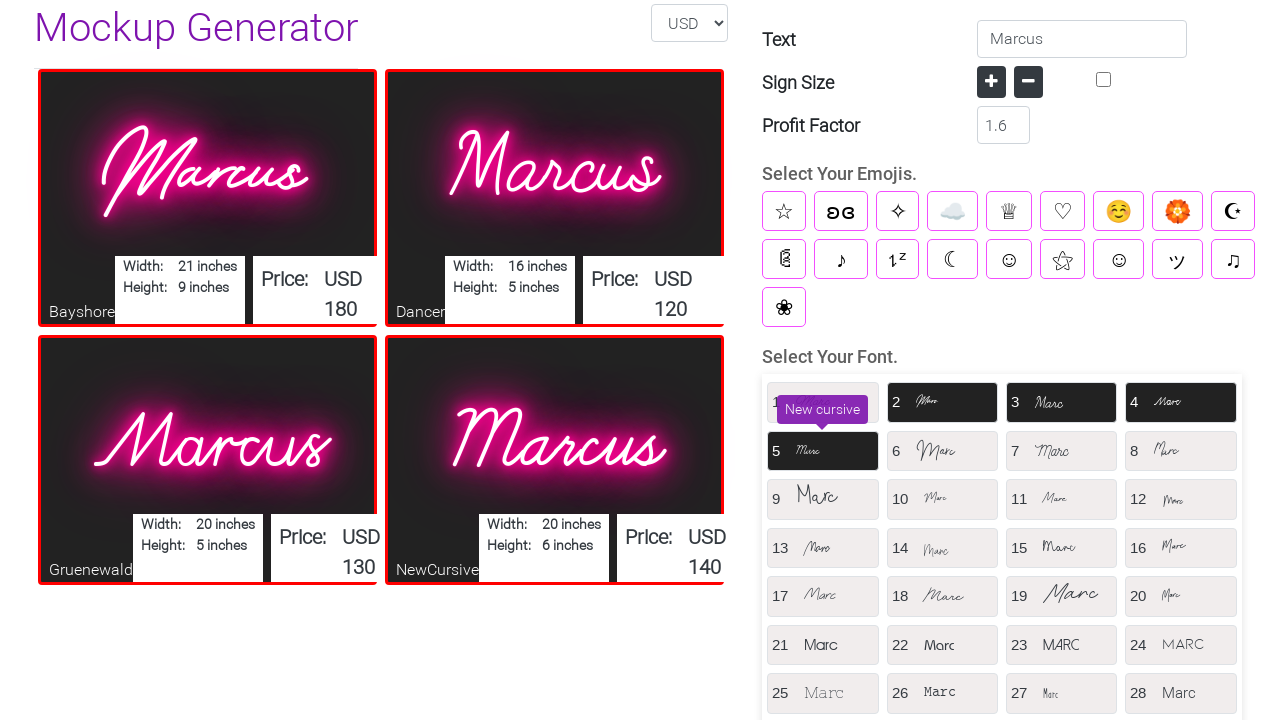

Clicked font option 6 at (942, 451) on div.font-div[data-path] >> nth=5
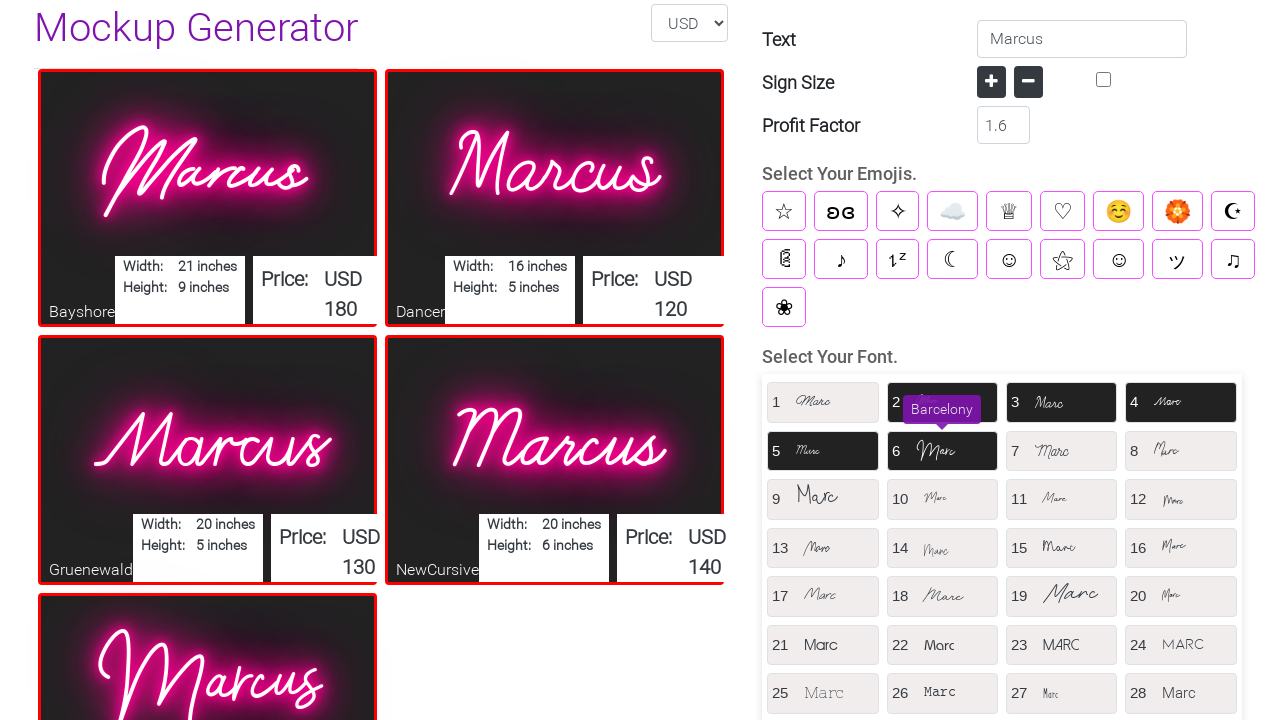

Waited for font 6 to render
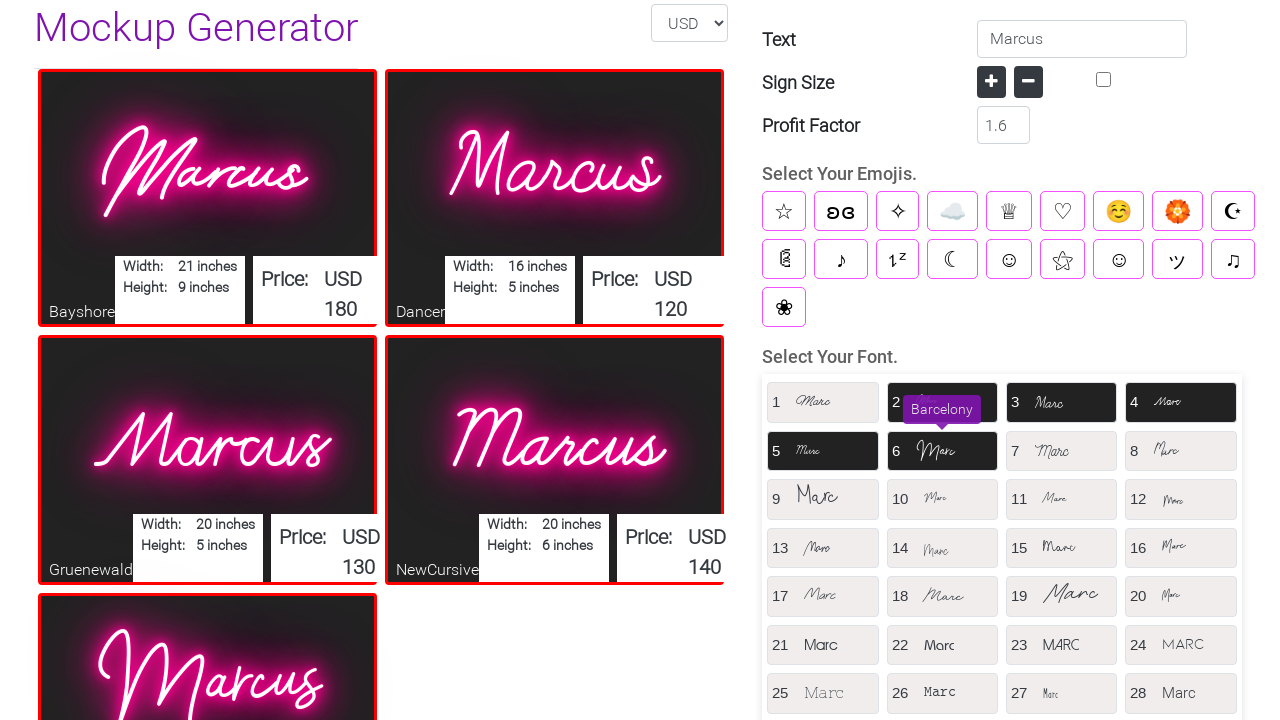

Clicked font option 7 at (1062, 451) on div.font-div[data-path] >> nth=6
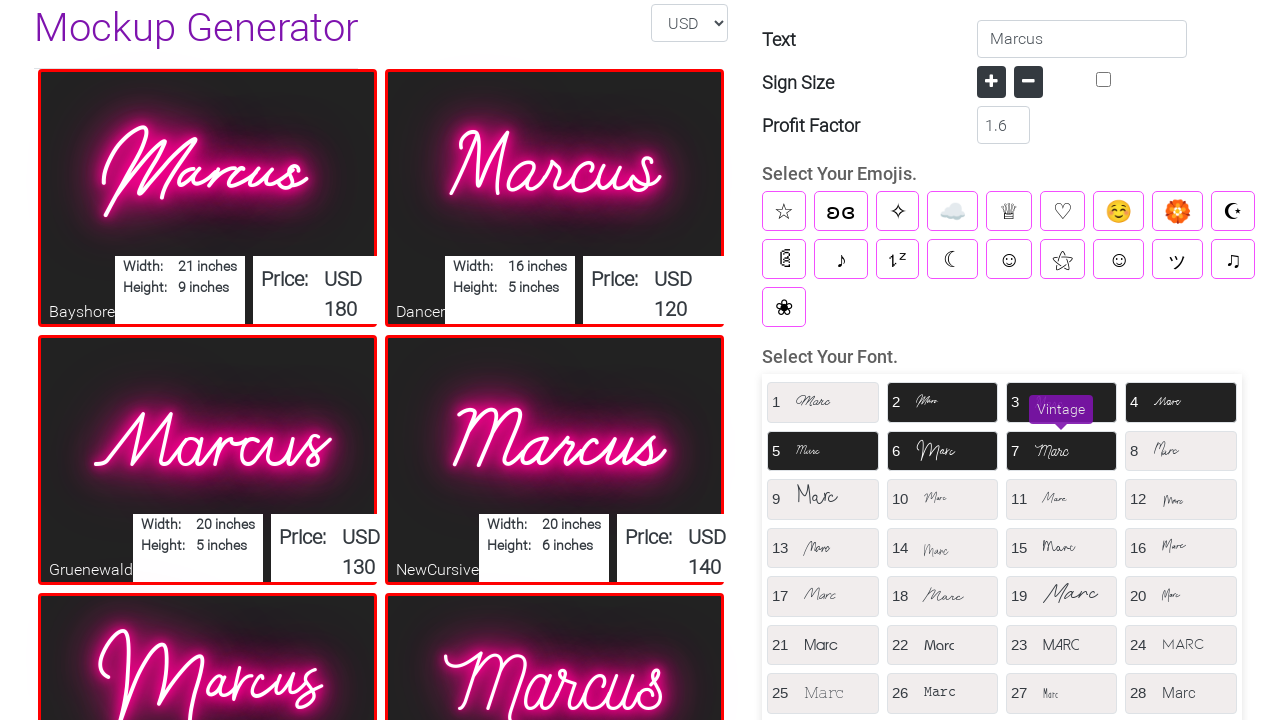

Waited for font 7 to render
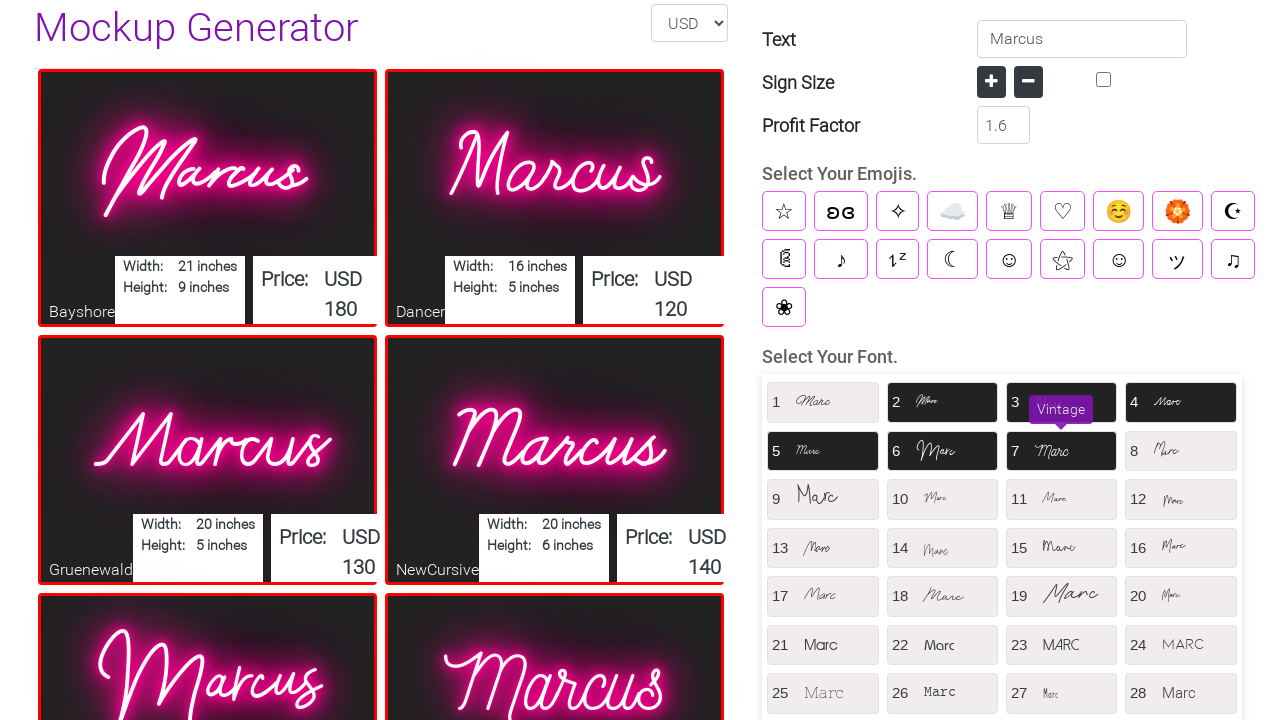

Waited for screenshot button to be available
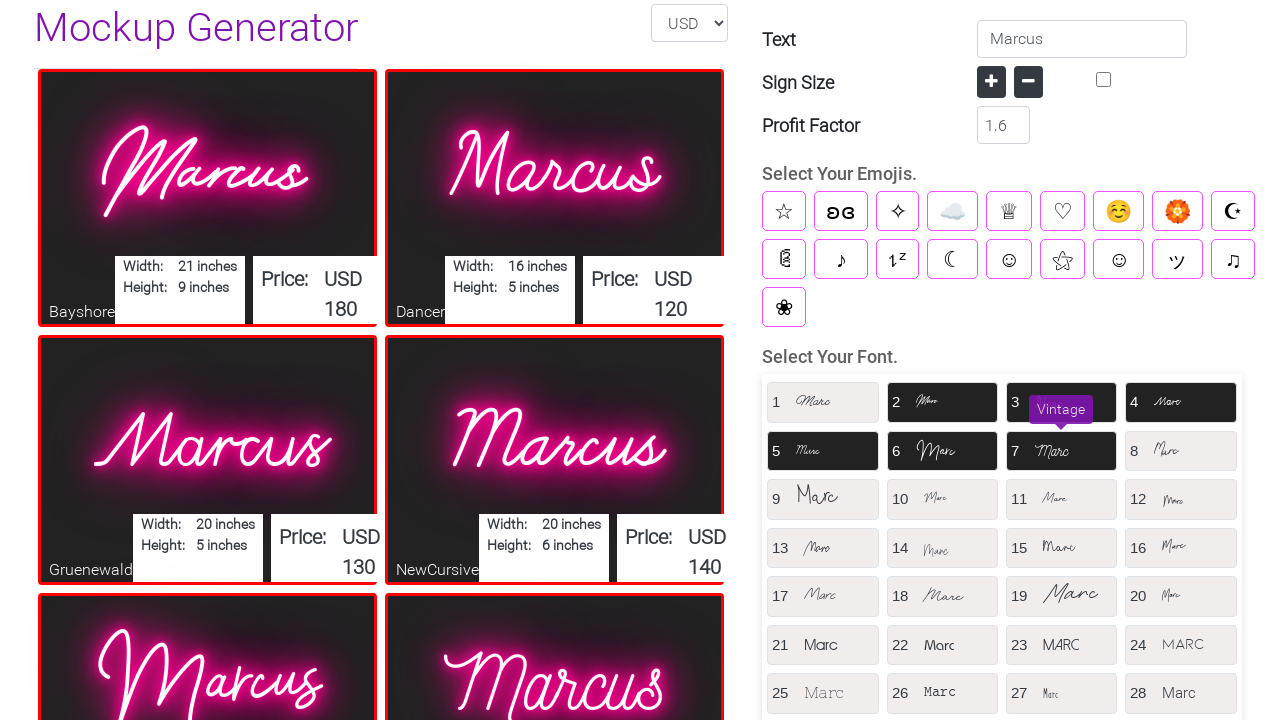

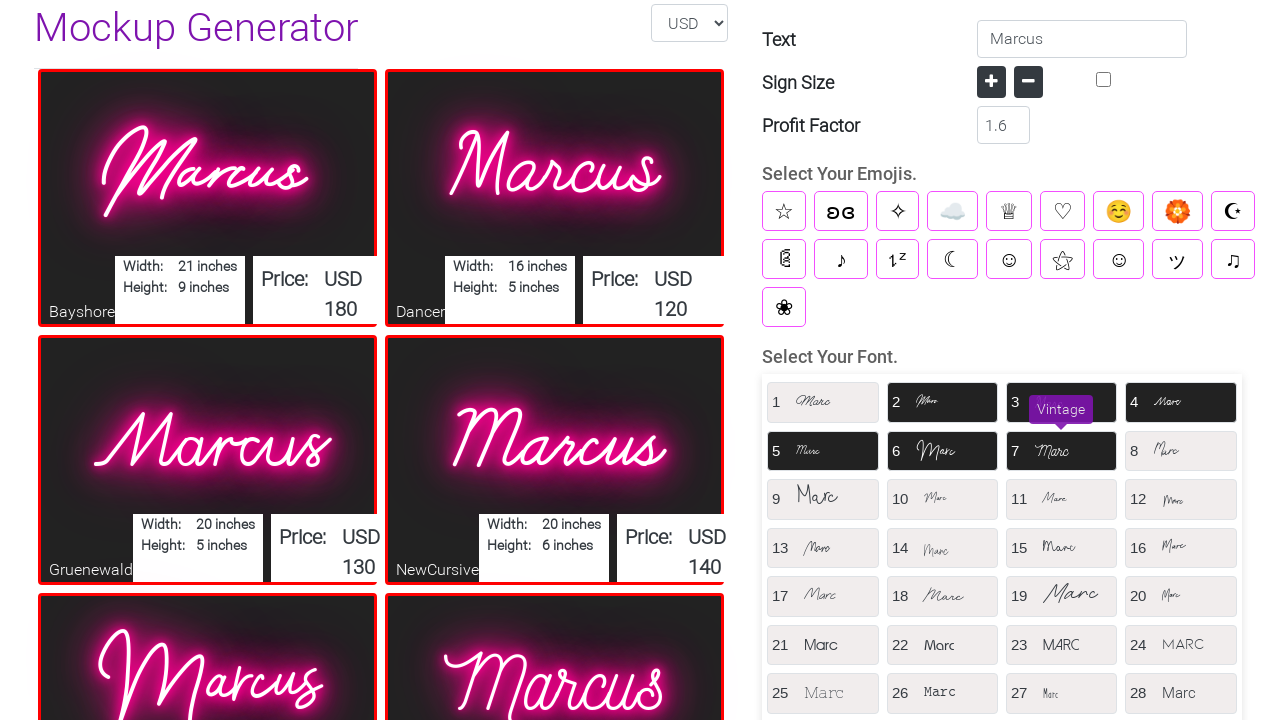